Navigates to a product store, selects the Laptops category, clicks on MacBook Air, and verifies the price is displayed

Starting URL: https://www.demoblaze.com/

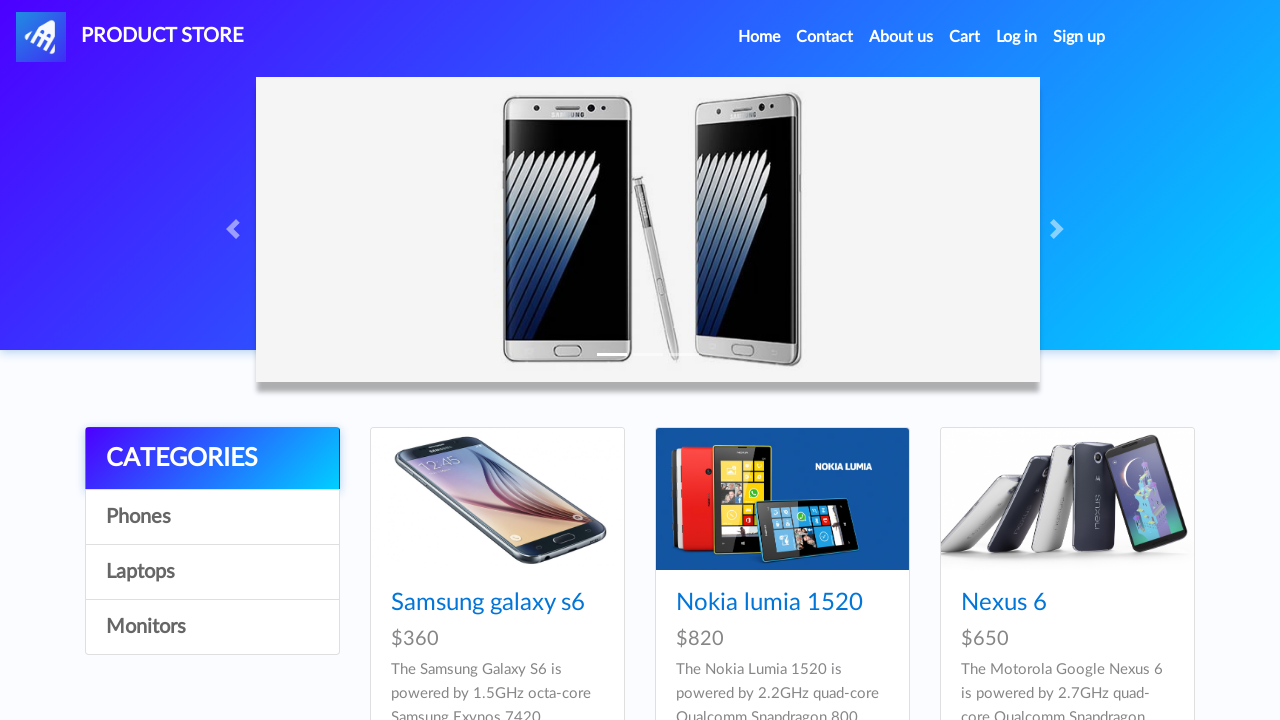

Clicked on Laptops category at (212, 572) on a:has-text('Laptops')
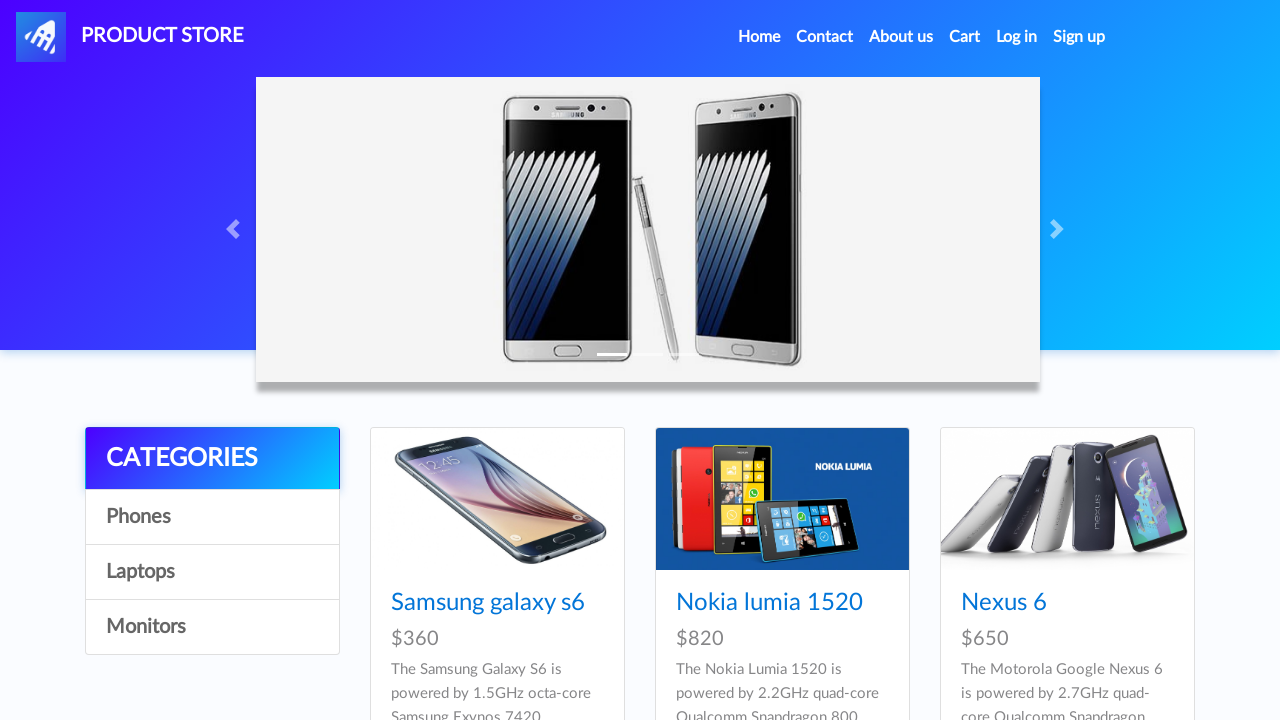

Clicked on MacBook Air product at (1028, 483) on a:has-text('MacBook air')
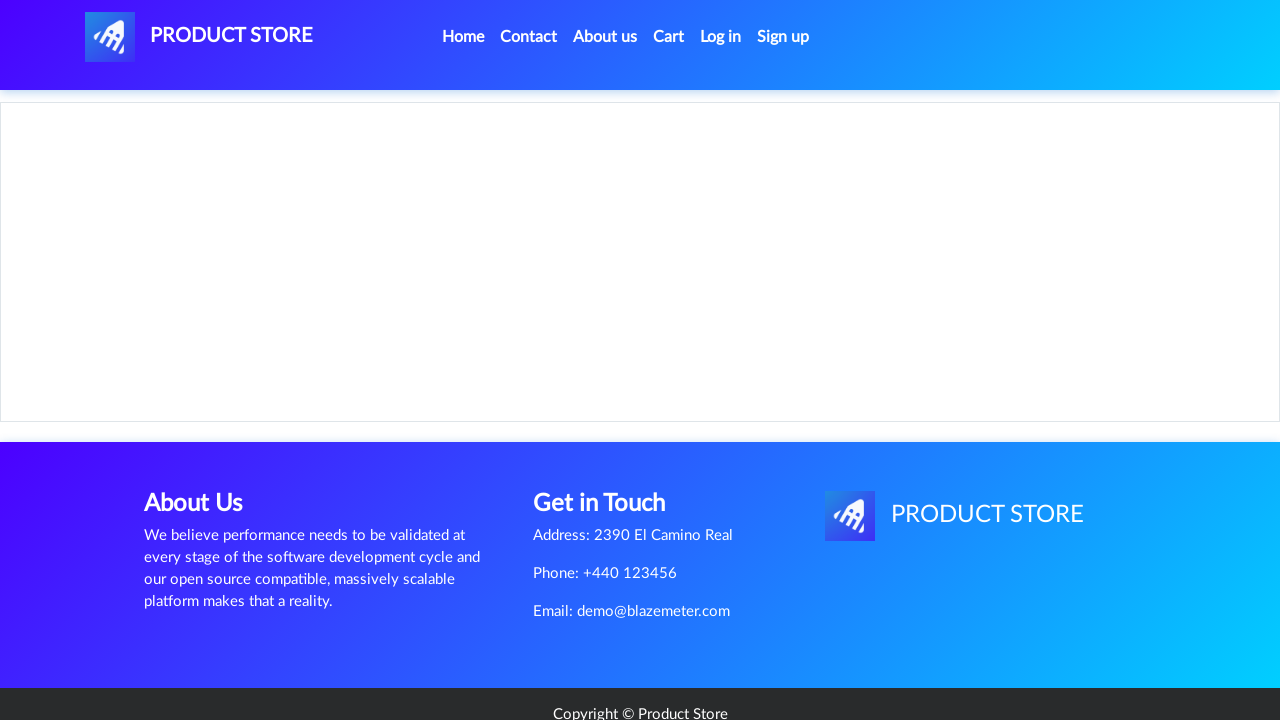

Price element loaded and displayed
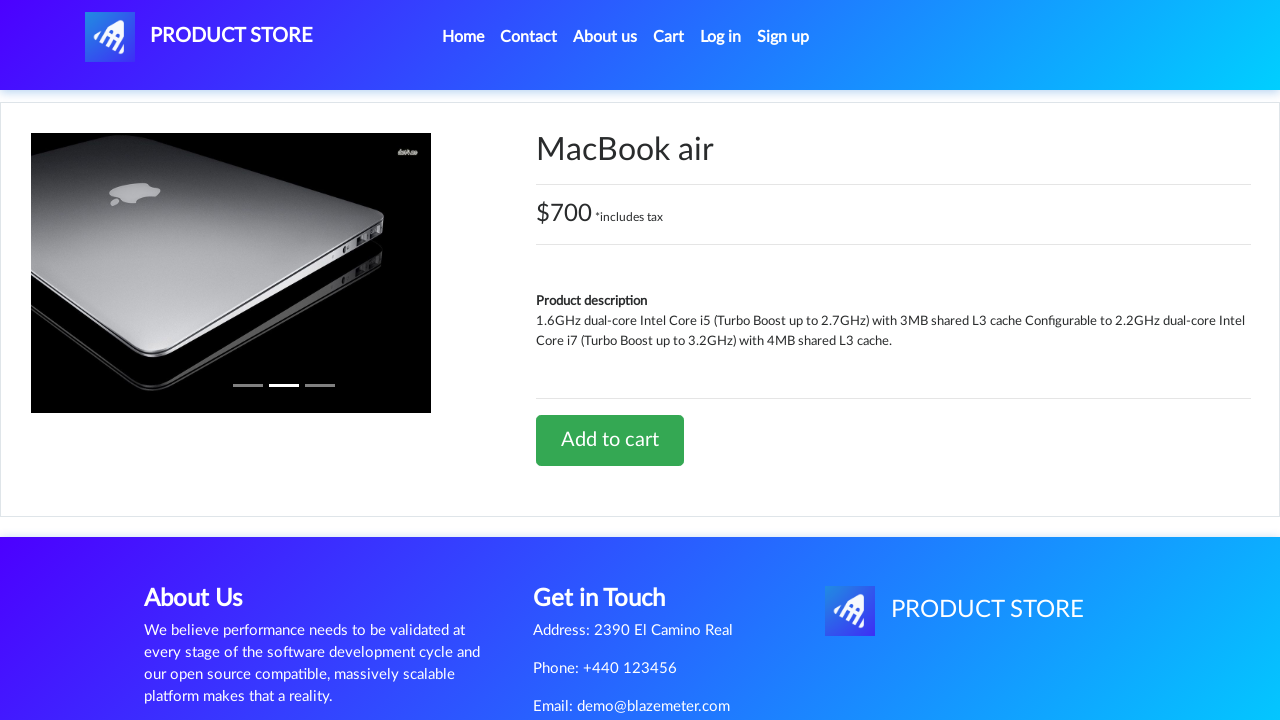

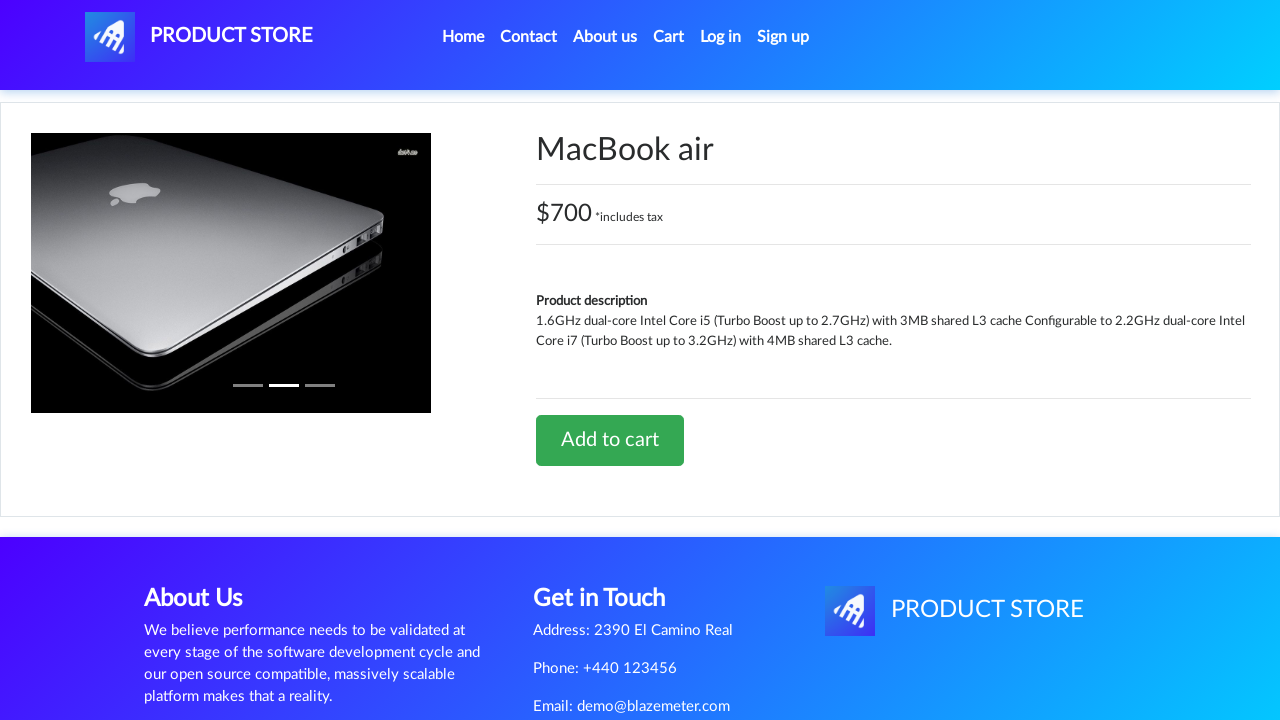